Tests that a link with partial text "itt olvashat" exists on the page and contains the expected href path

Starting URL: https://www.training360.com/tesztautomatizalas-selenium-webdriverrel-pythonban-tanfolyam-swd-python

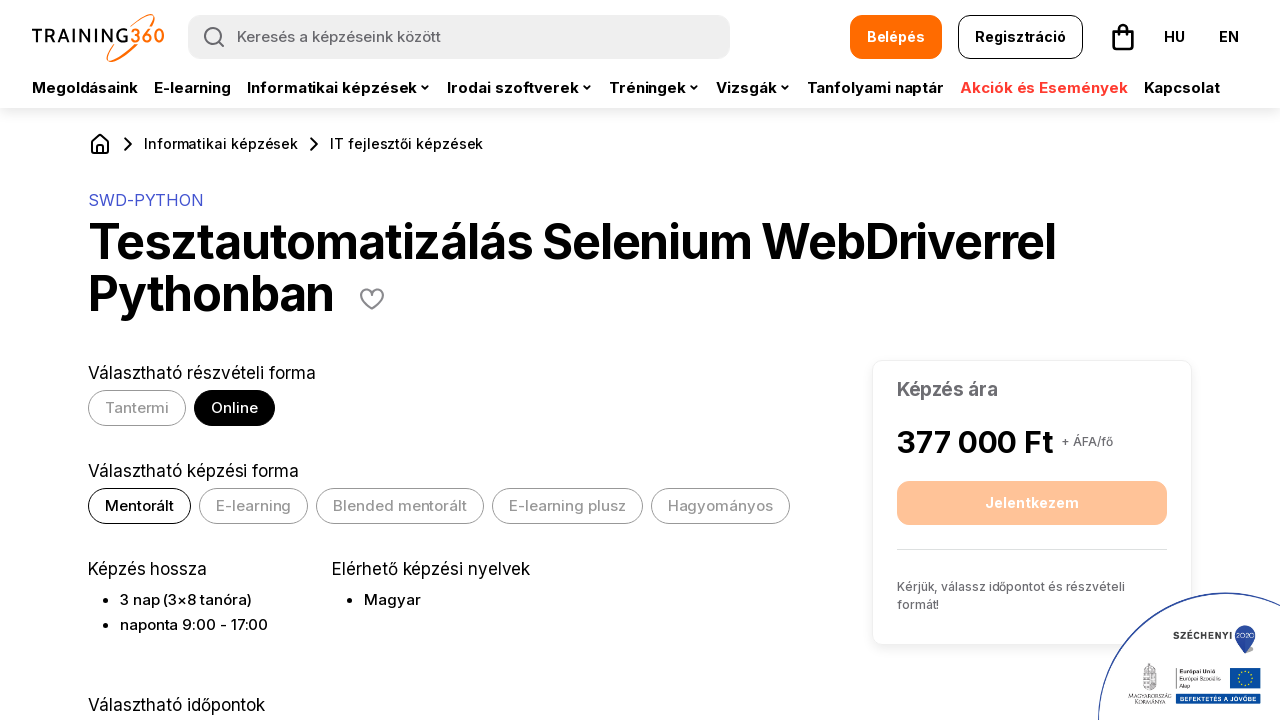

Located link element with partial text 'itt olvashat'
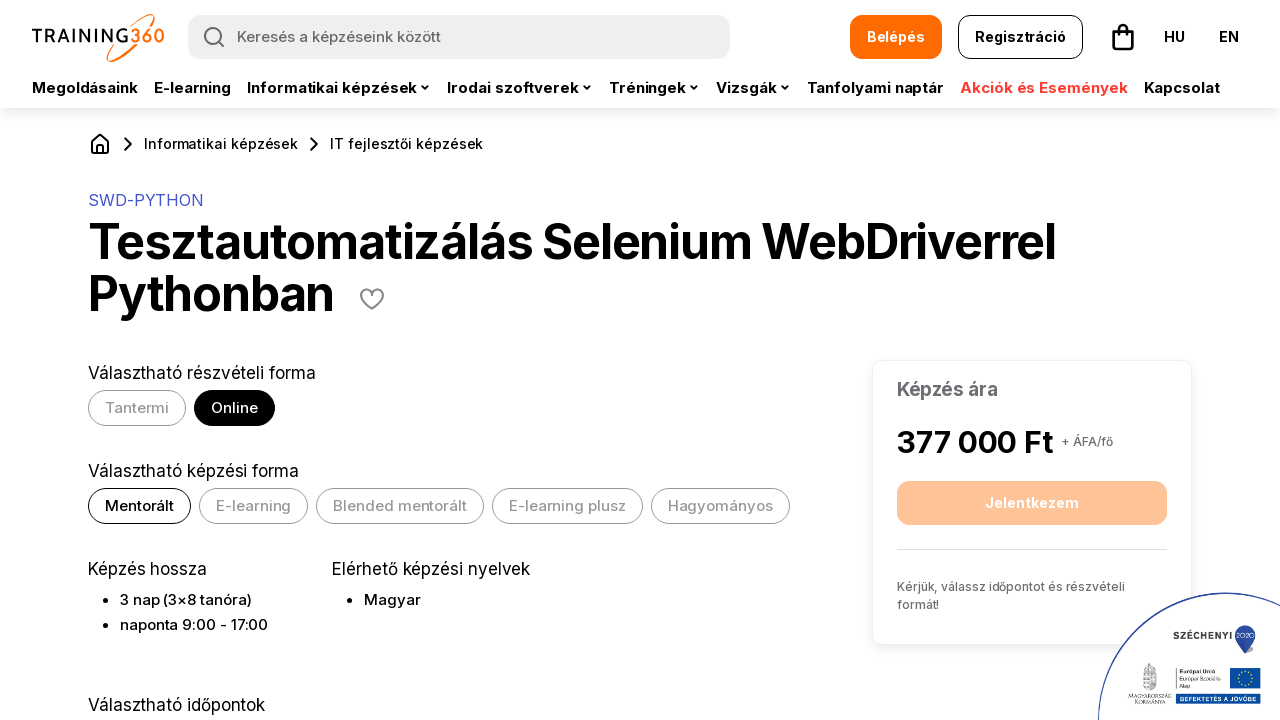

Waited for link element to be ready
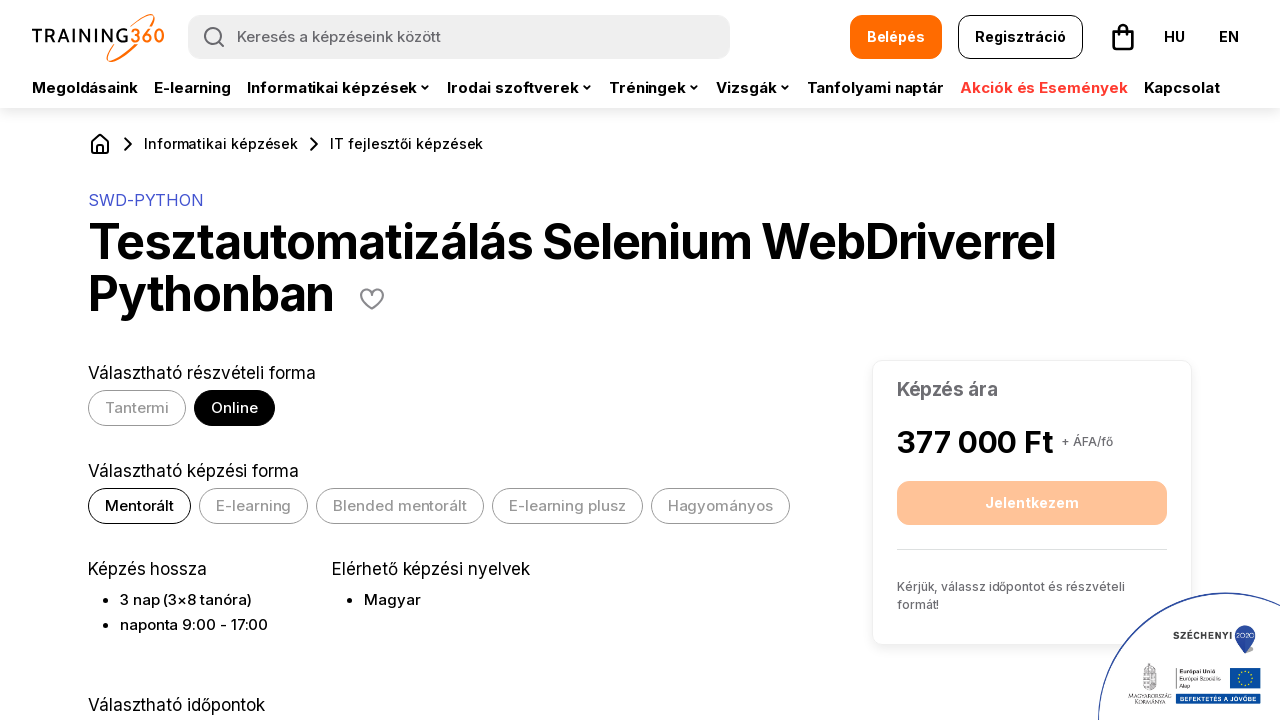

Retrieved href attribute from link element
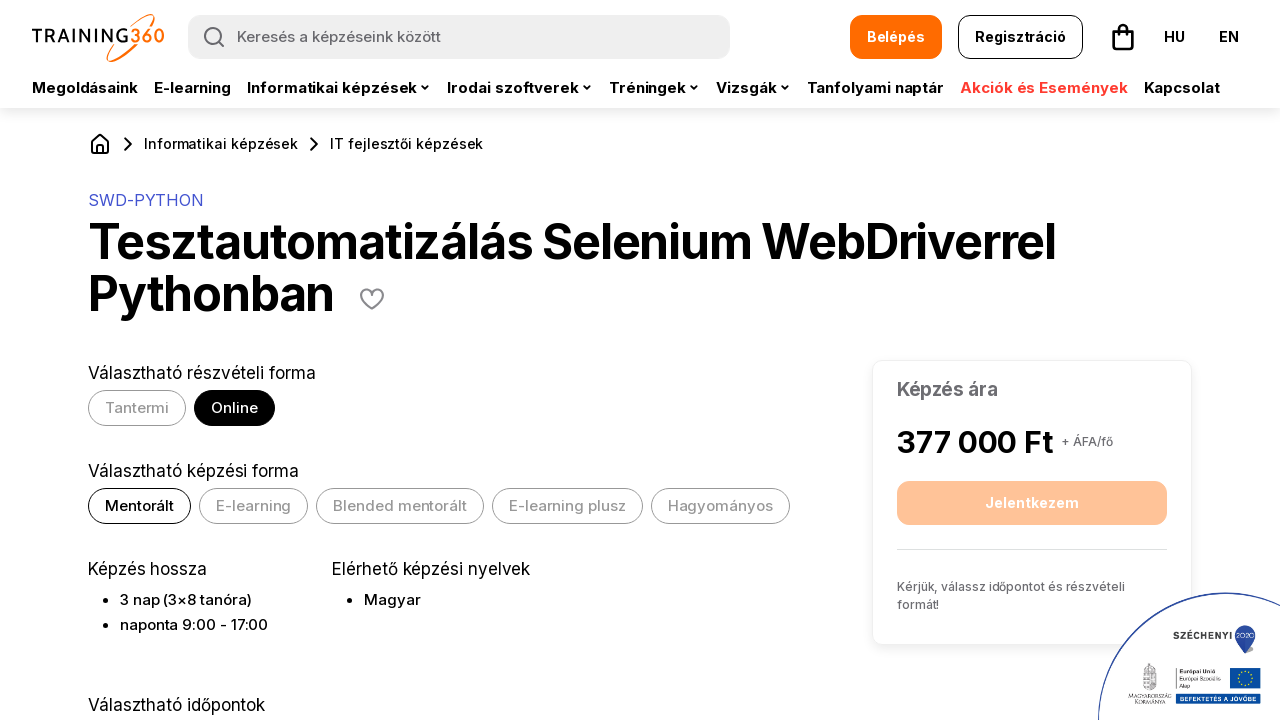

Verified that href contains expected path '/egyedi-oktatasi-szolgaltatasok'
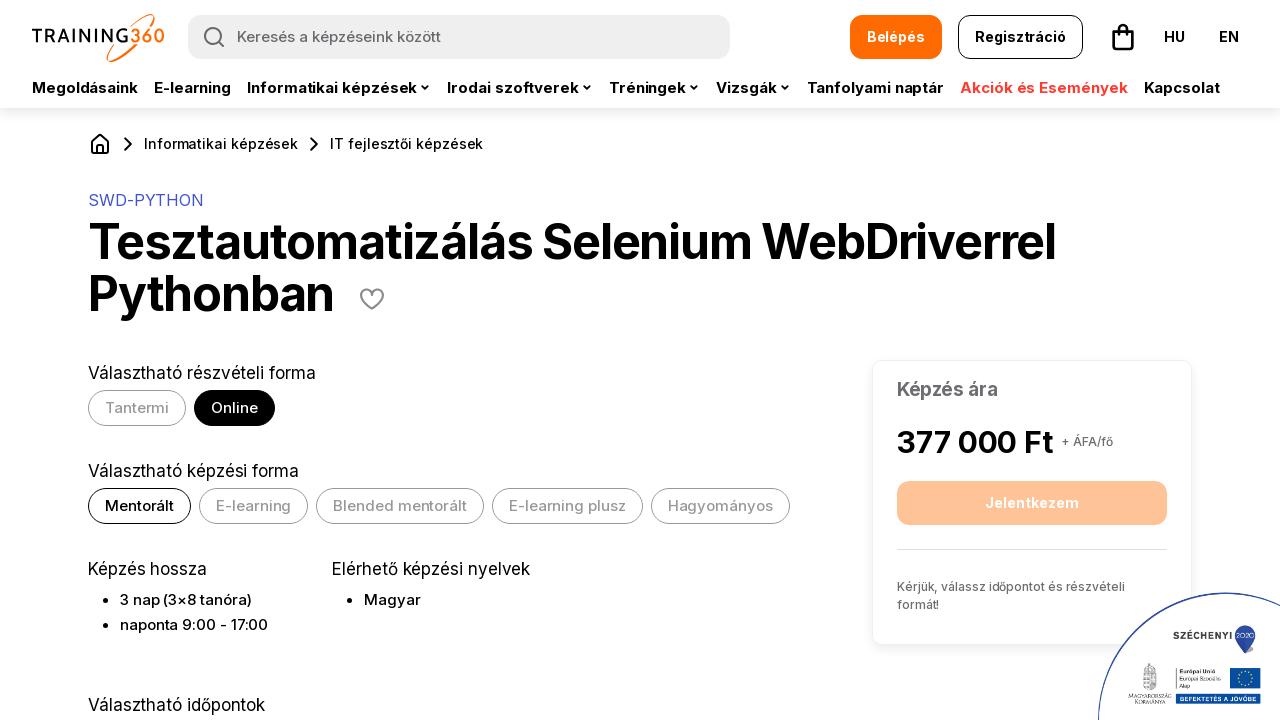

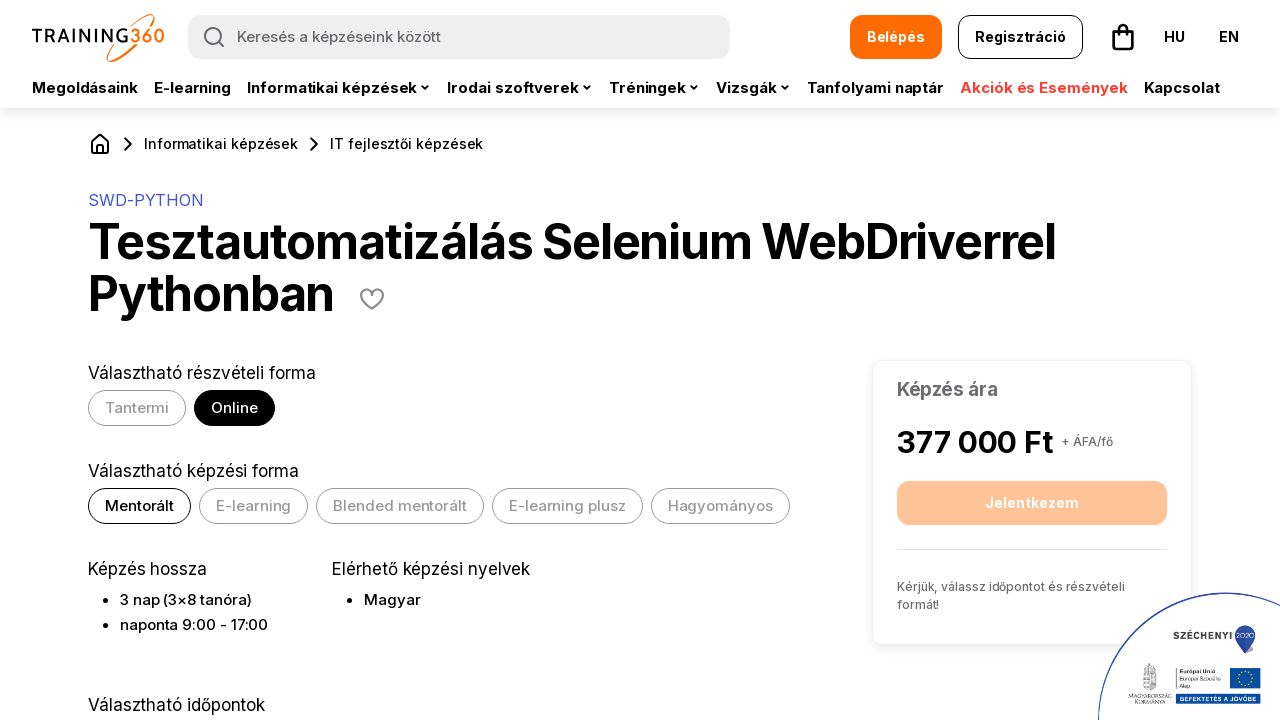